Tests handling a prompt alert by accepting with input text and verifying the result

Starting URL: https://testautomationpractice.blogspot.com/

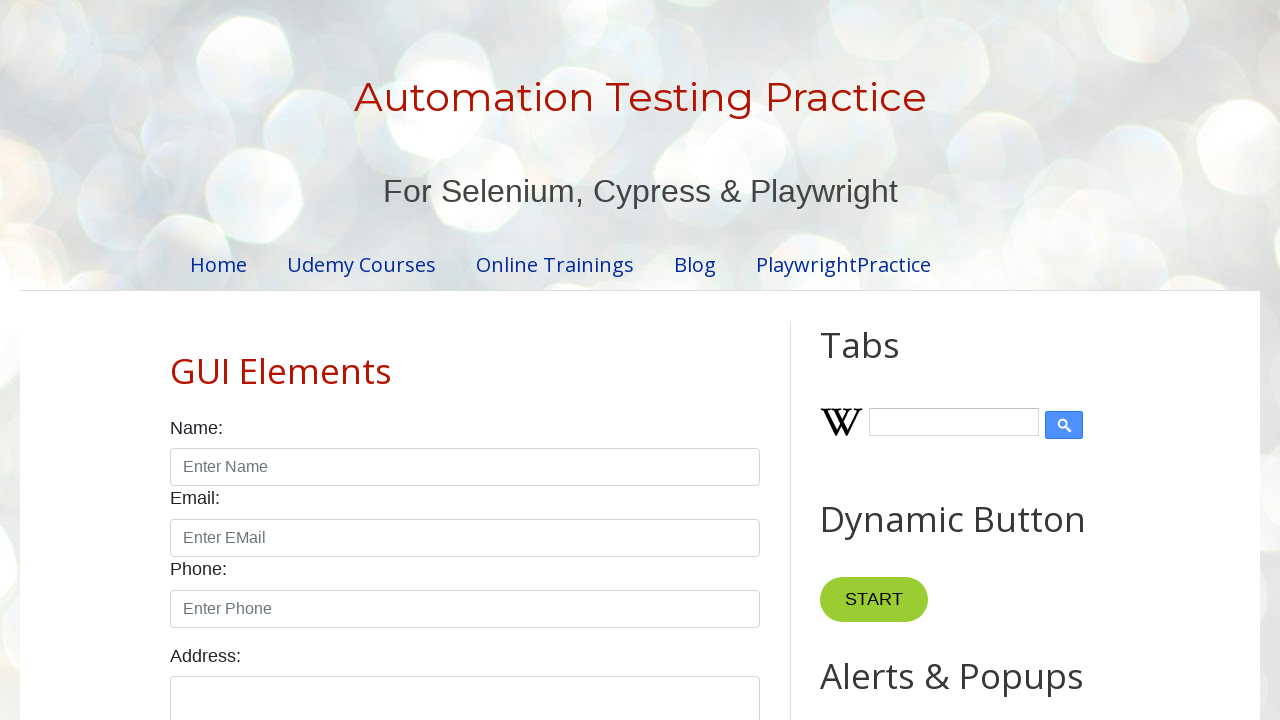

Set up dialog handler to accept prompt with text 'Prompt'
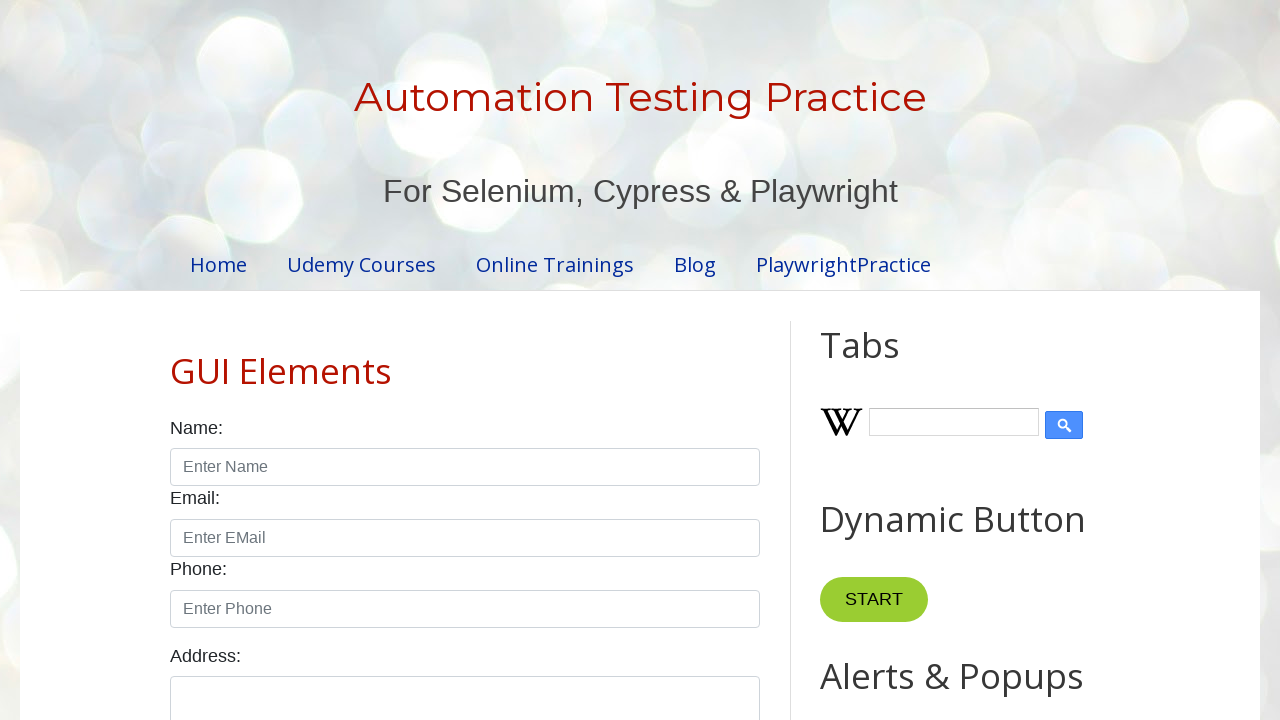

Clicked Prompt Alert button at (890, 360) on internal:role=button[name="Prompt Alert"i]
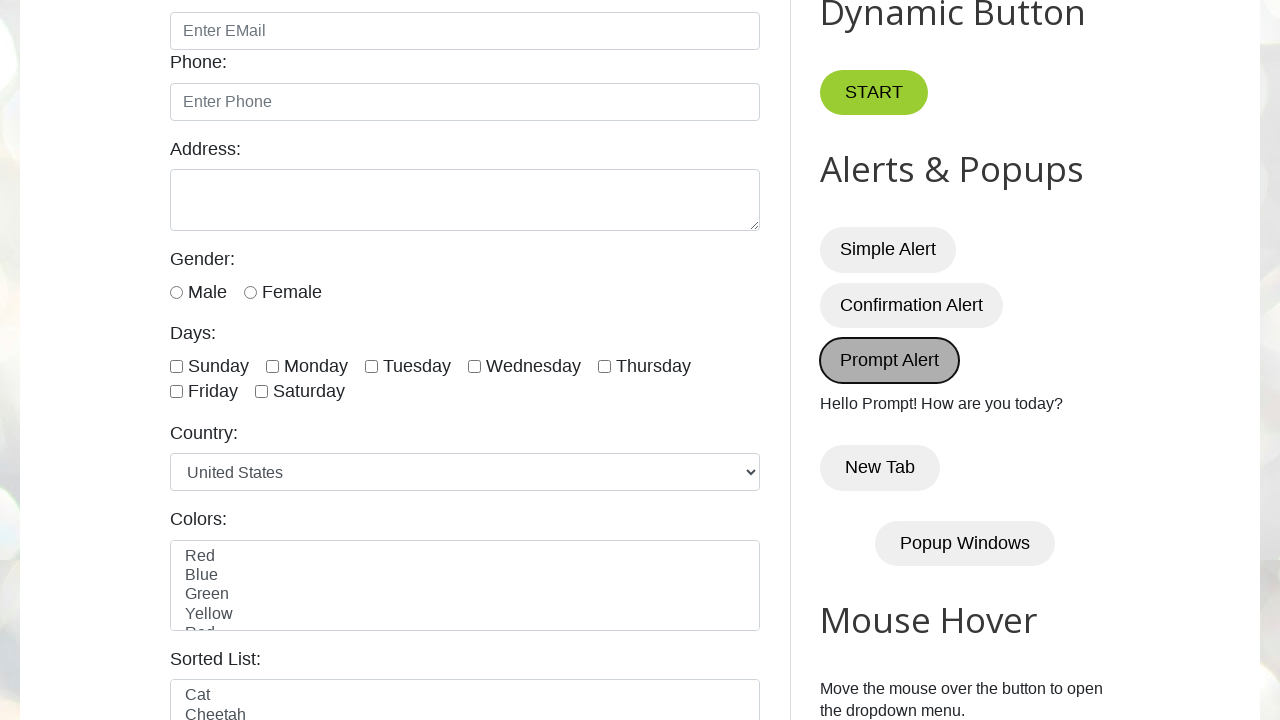

Verified prompt result 'Prompt' is displayed in #demo element
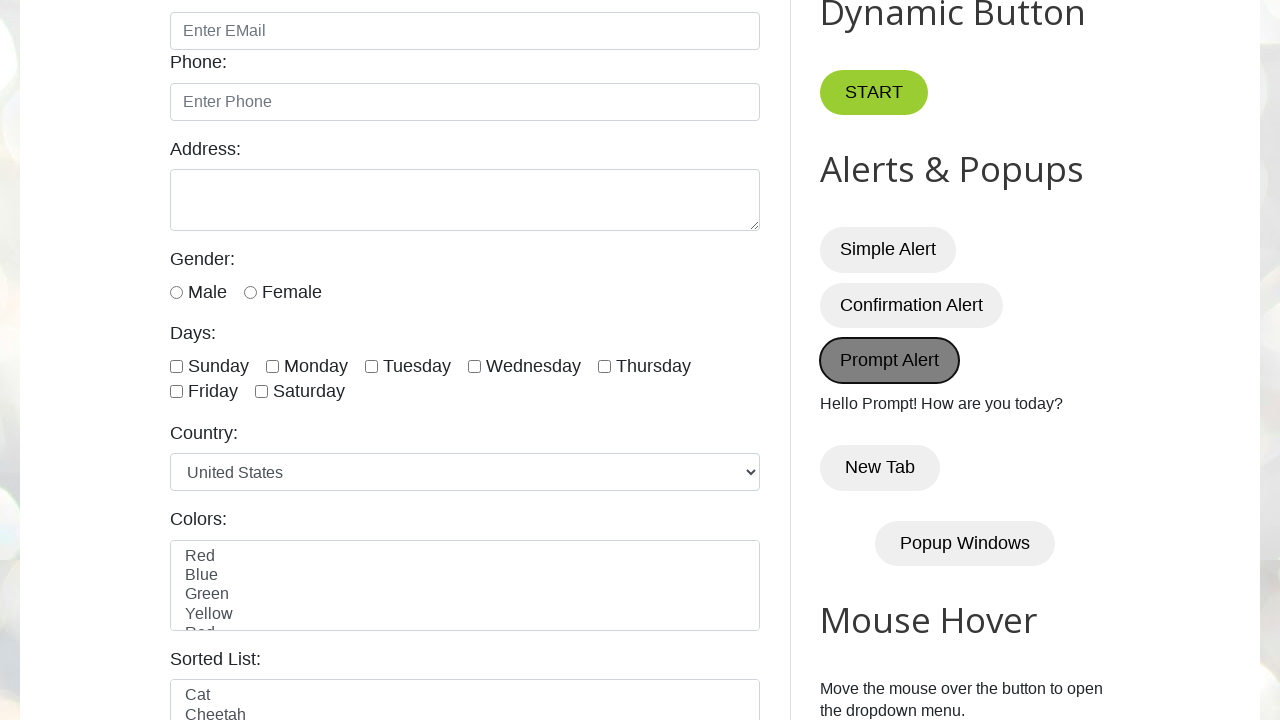

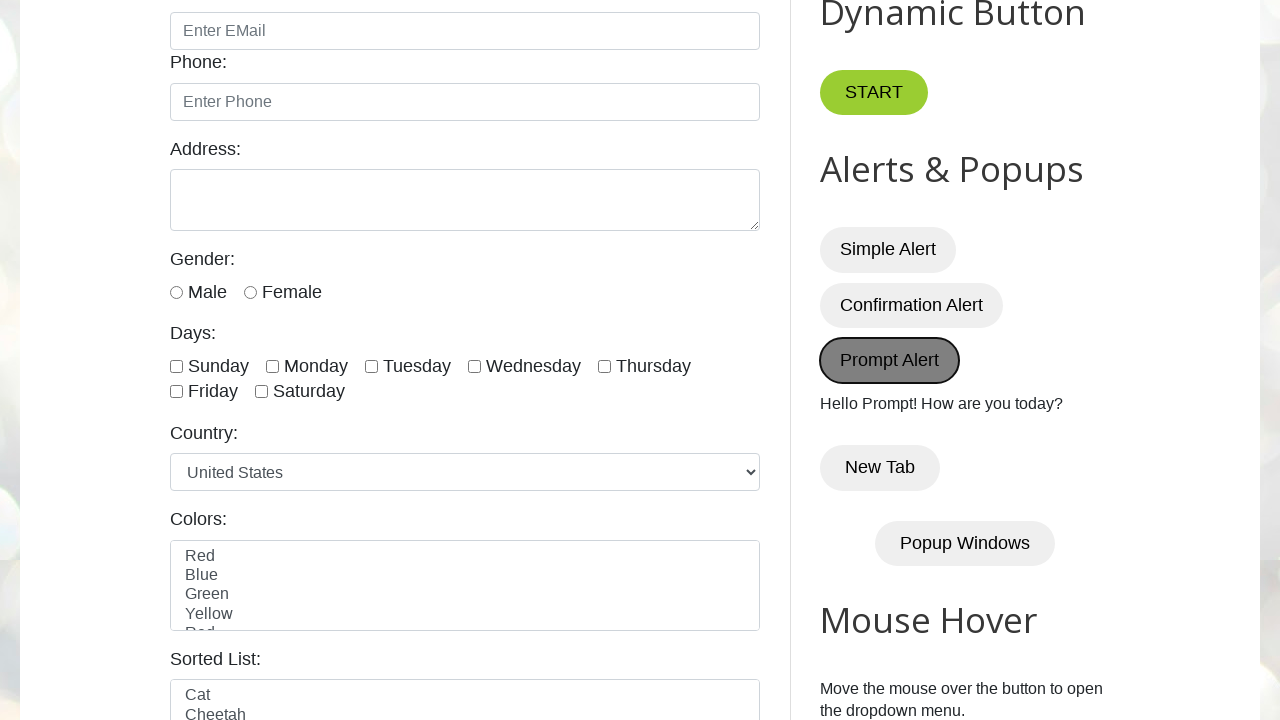